Tests sending keys to the active element by typing 'abc' directly without focusing on a specific element

Starting URL: https://selenium.dev/selenium/web/single_text_input.html

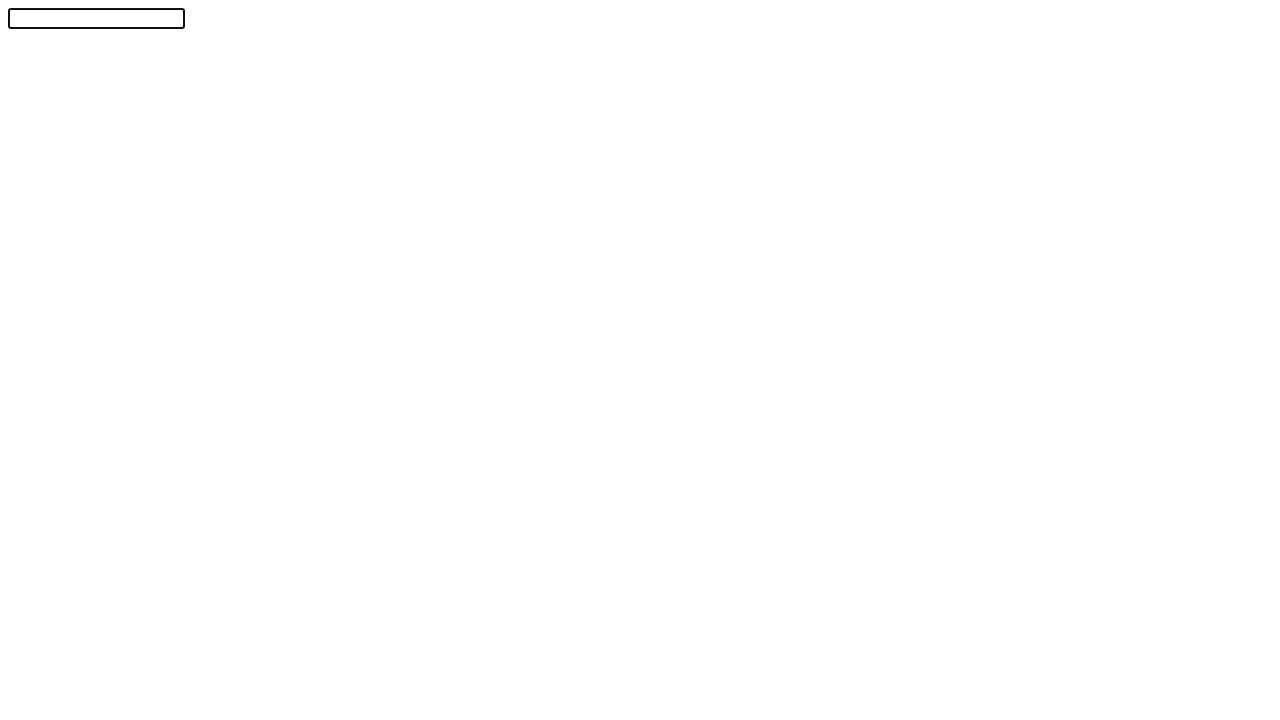

Navigated to single text input page
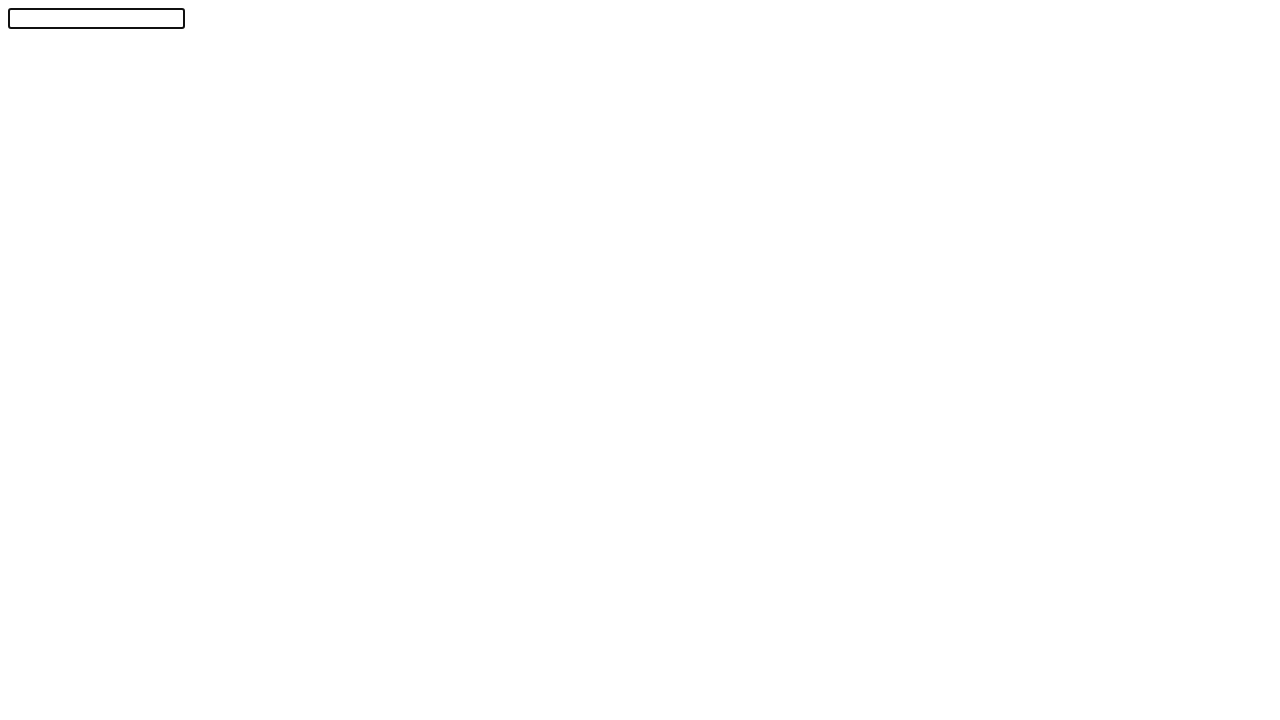

Typed 'abc' to the active element using keyboard
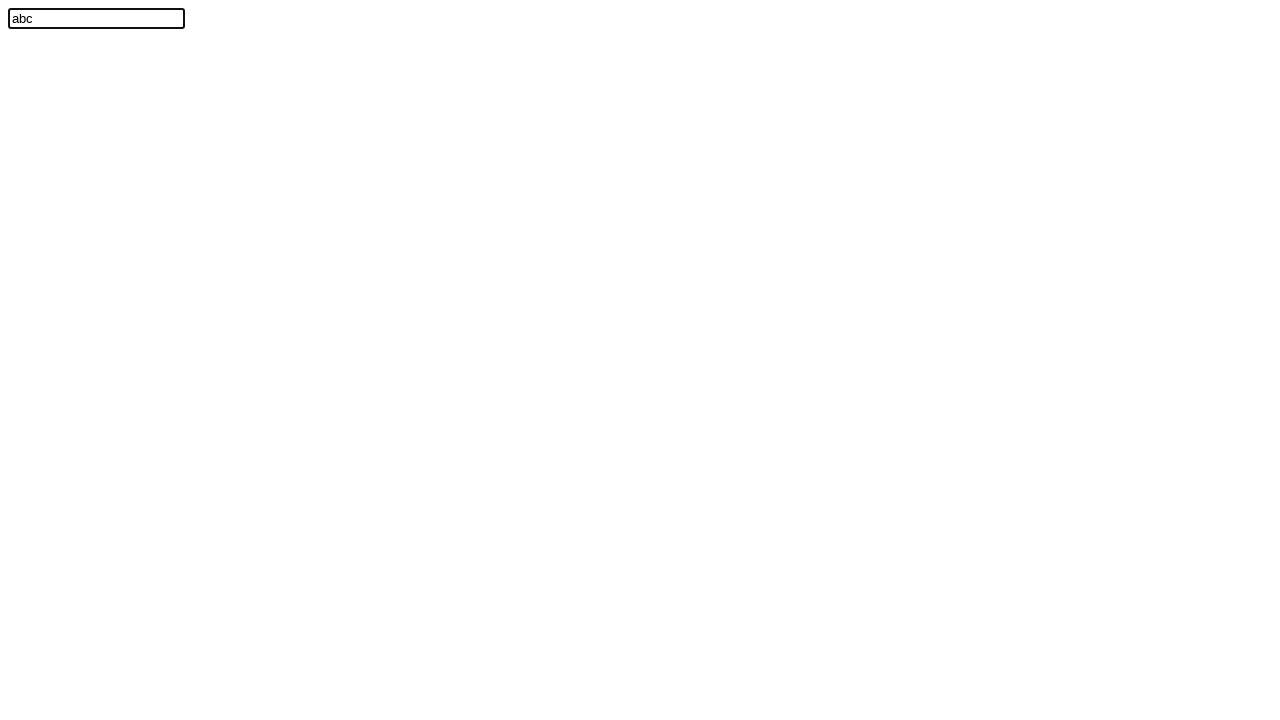

Located text input field with id 'textInput'
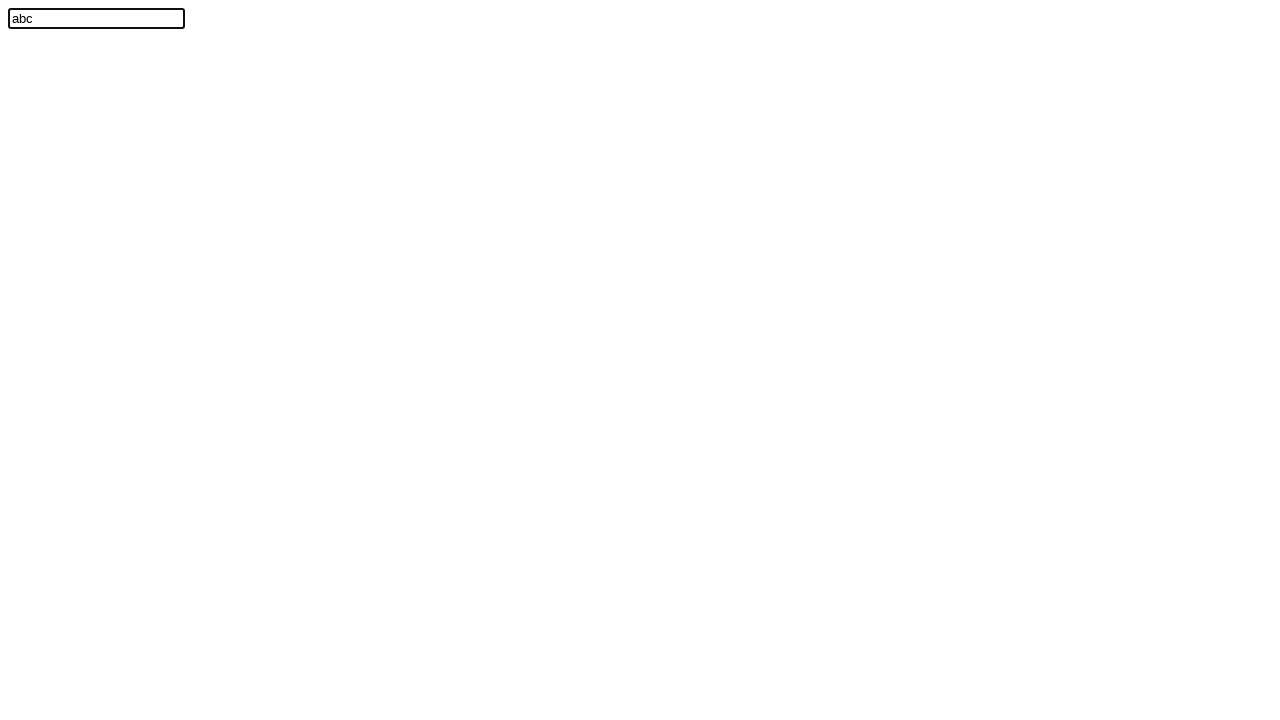

Verified that text input field contains 'abc'
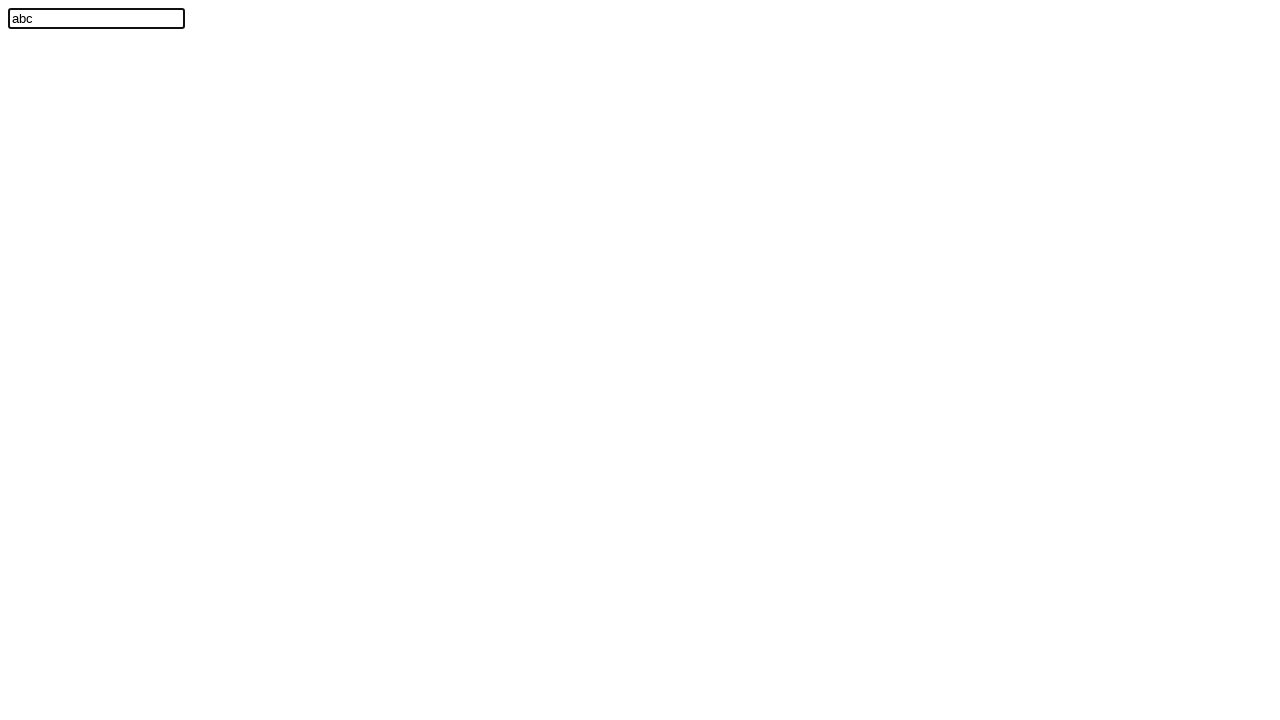

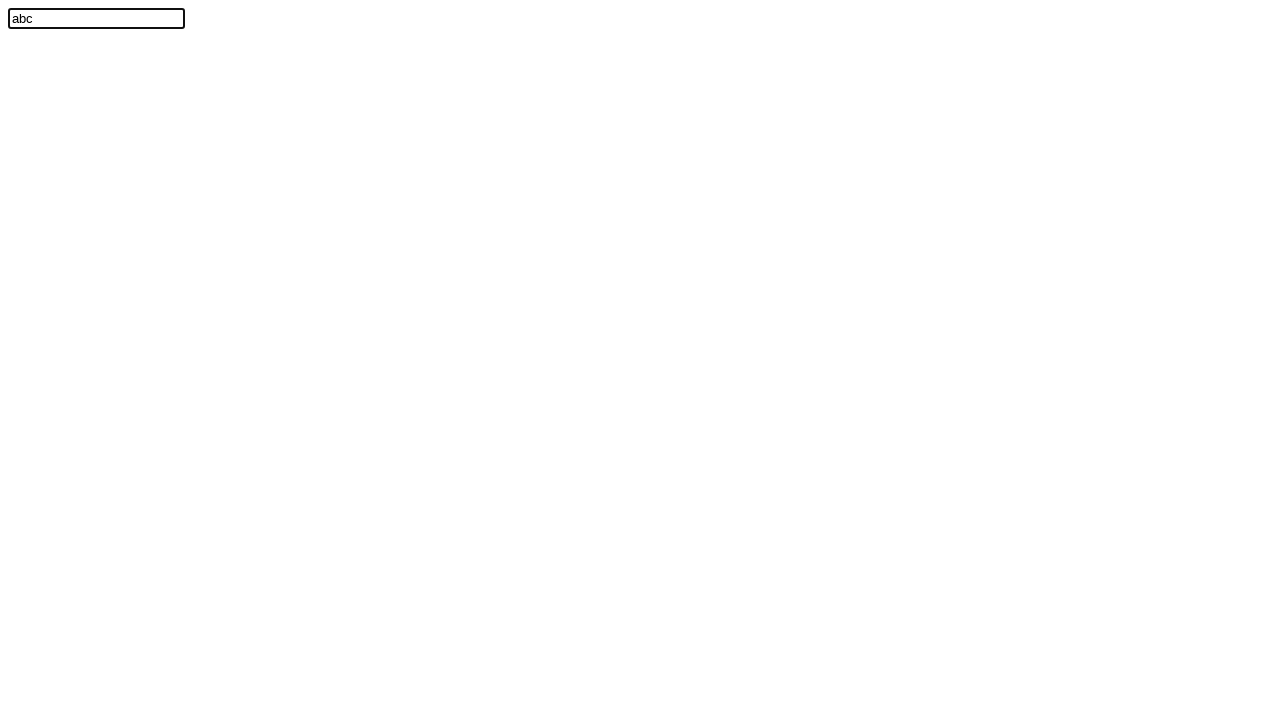